Scrolls to the bottom of the page

Starting URL: https://www.flipkart.com/

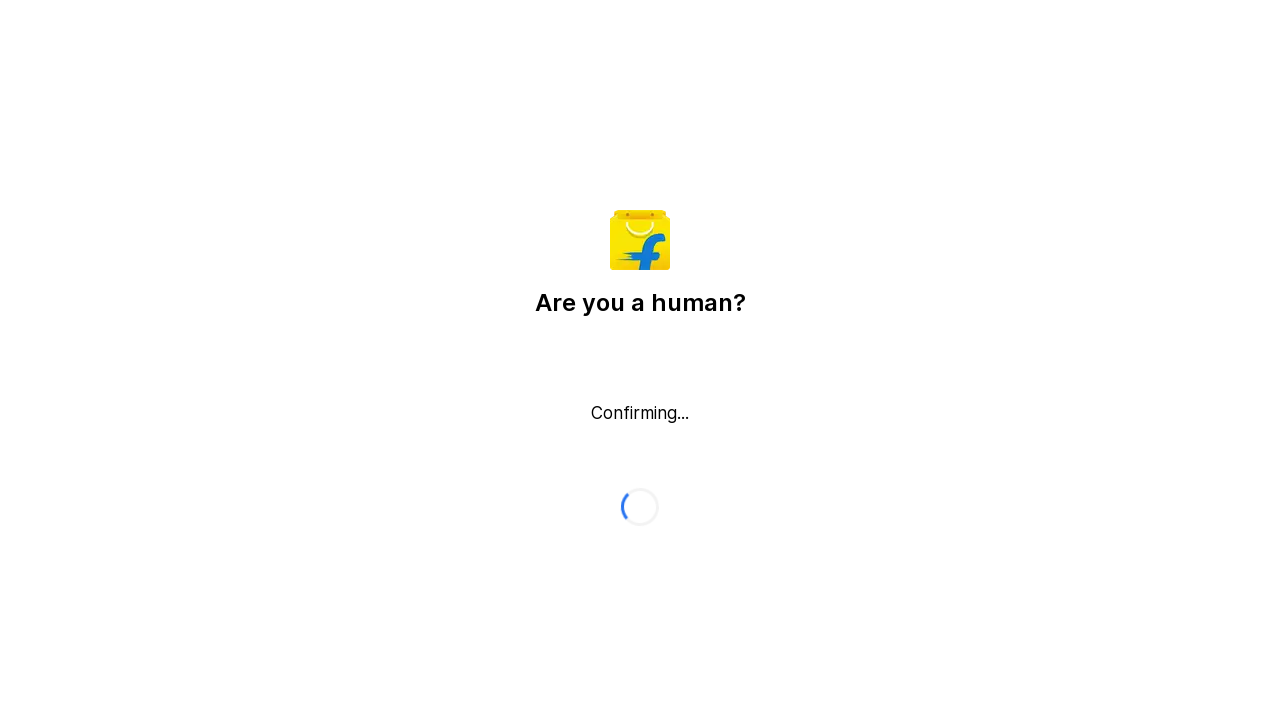

Scrolled to the bottom of the Flipkart page
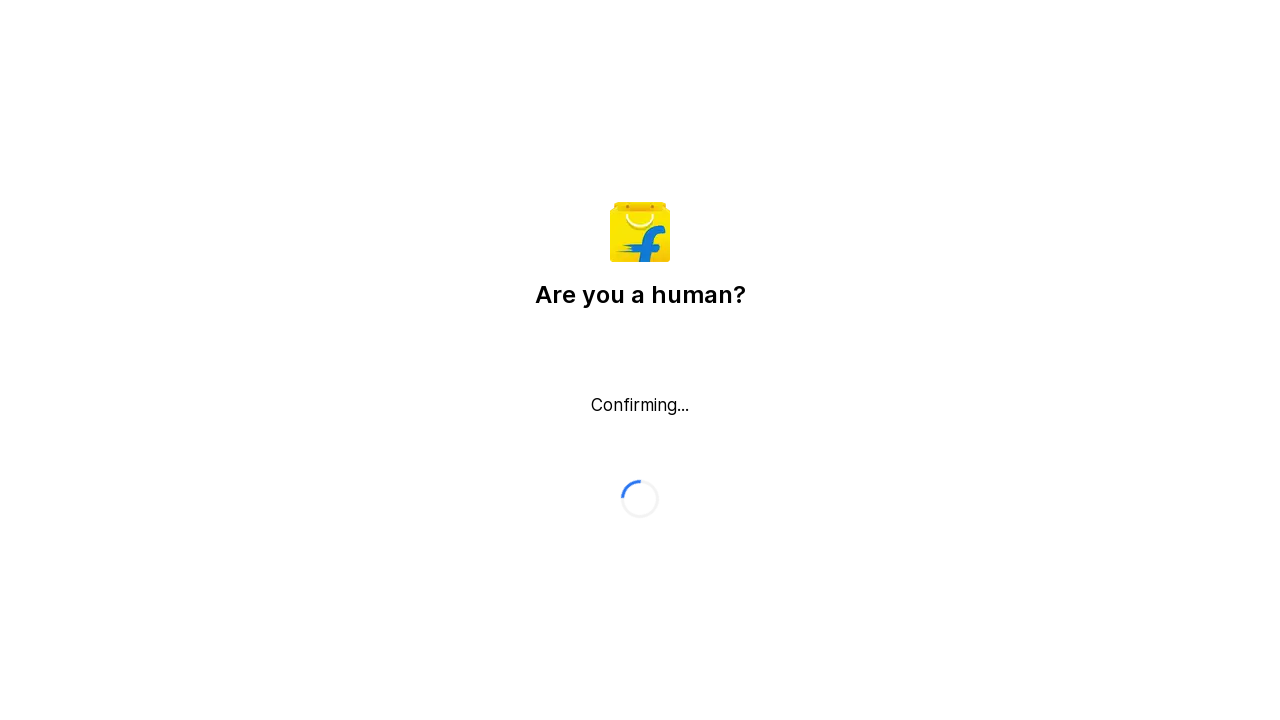

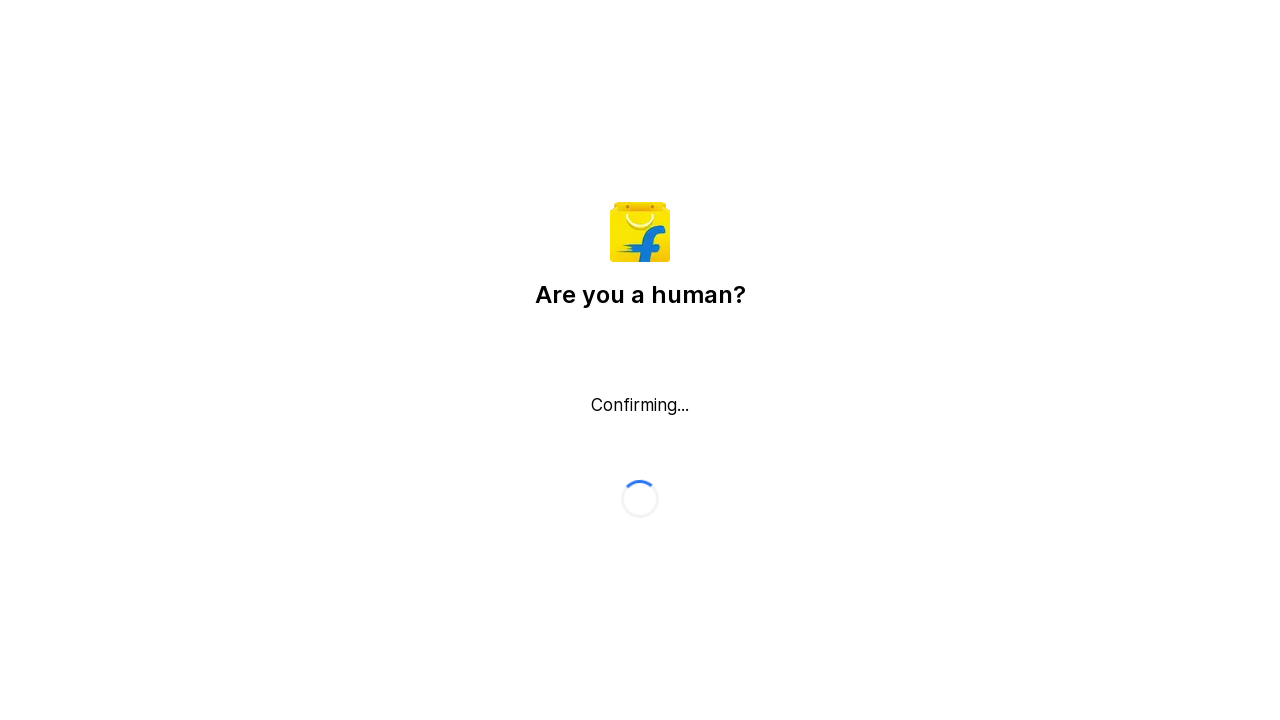